Navigates to Rahul Shetty Academy's Automation Practice page and verifies the page loads by checking the title and URL.

Starting URL: https://rahulshettyacademy.com/AutomationPractice/

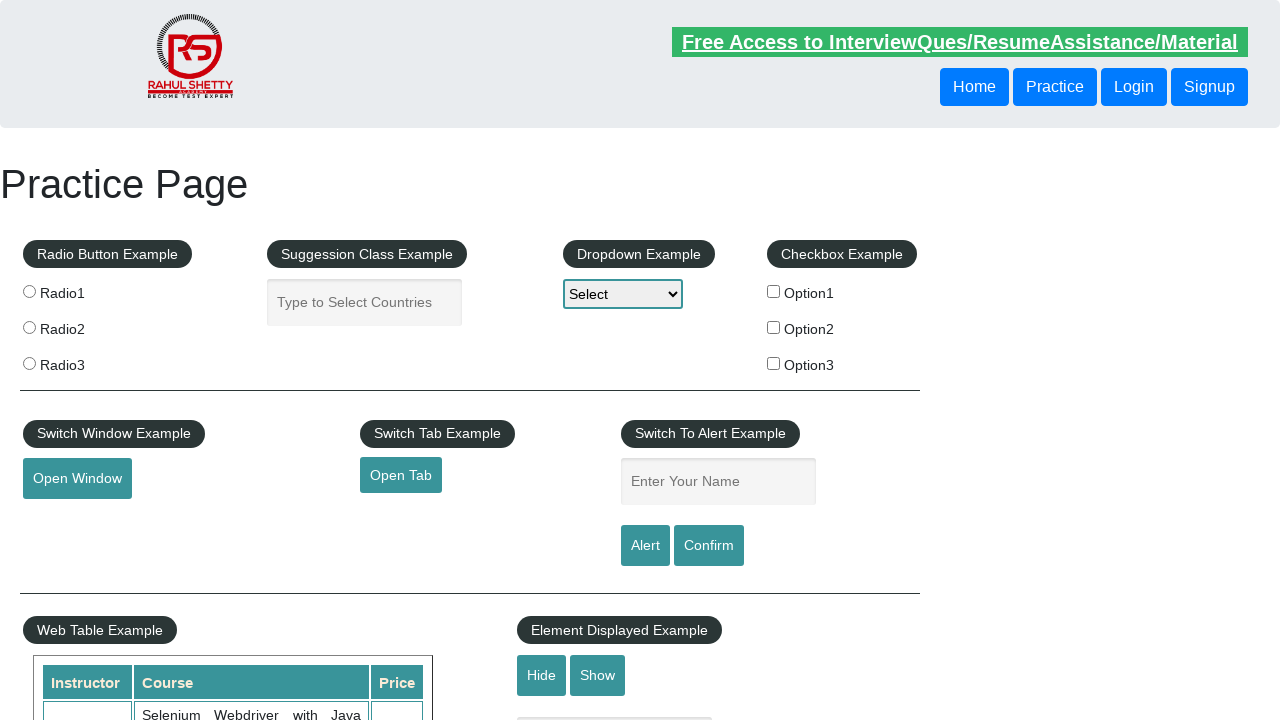

Waited for page to reach domcontentloaded state
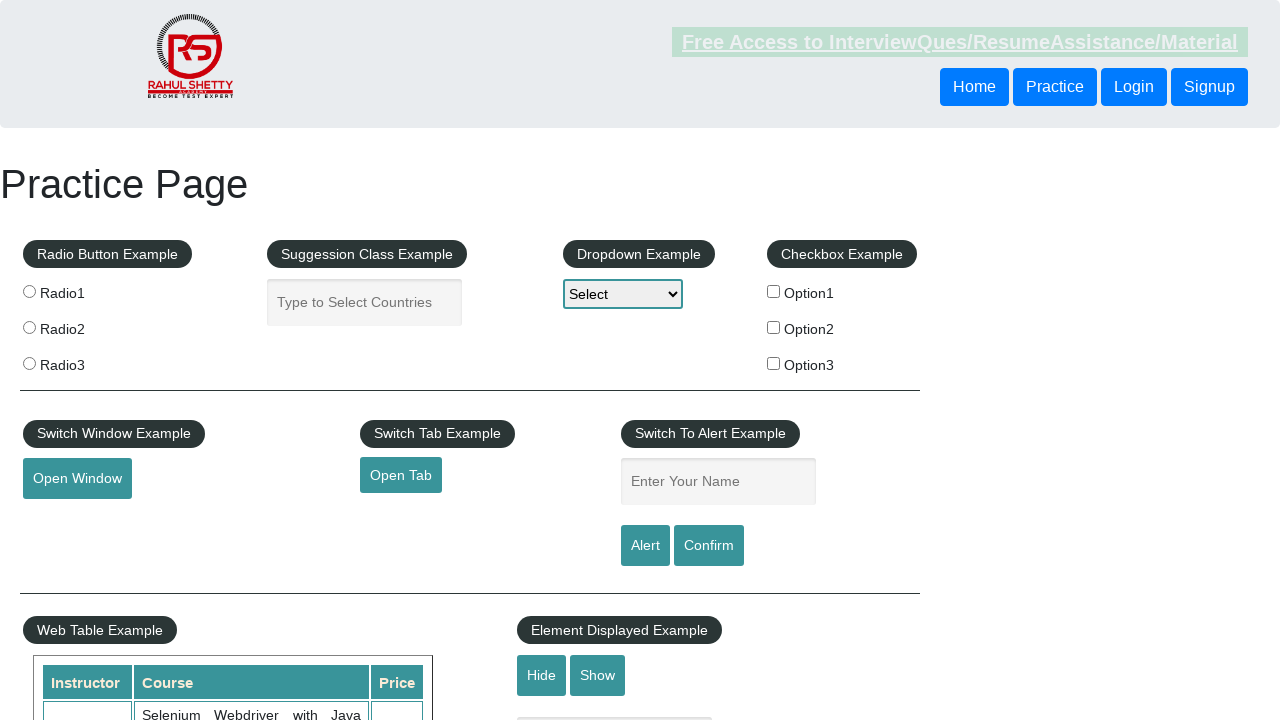

Retrieved page title
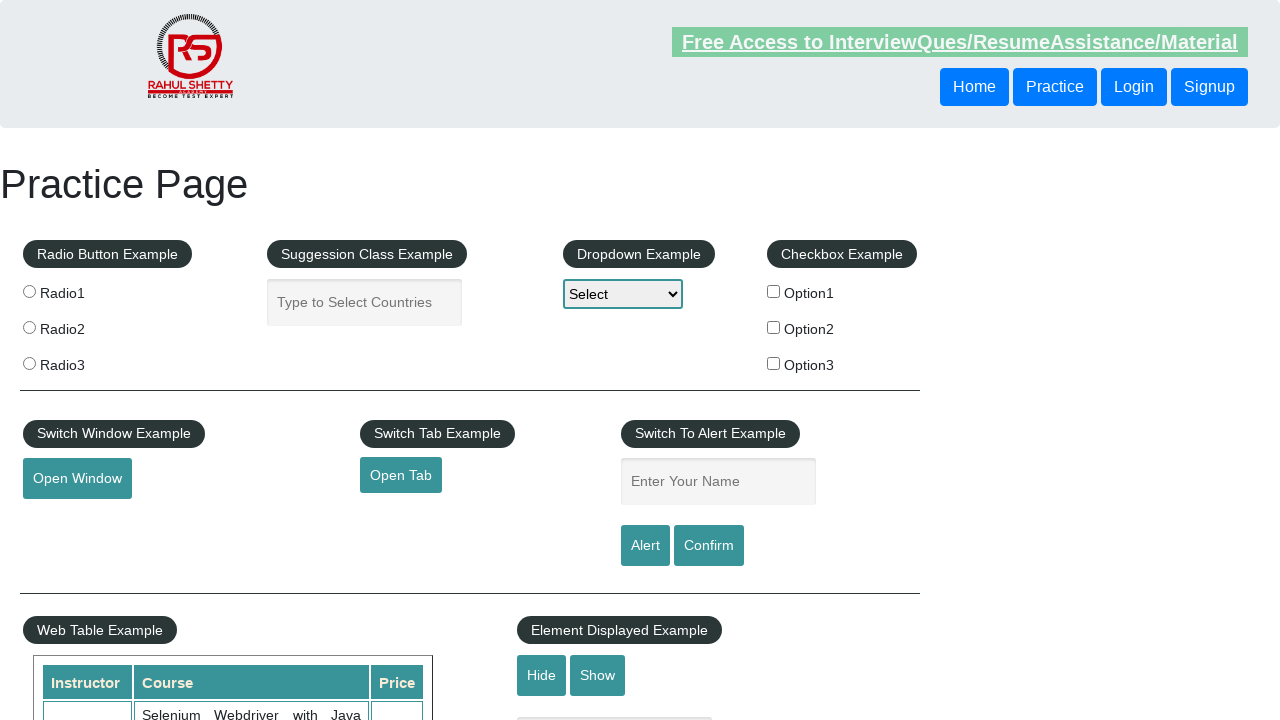

Retrieved current page URL
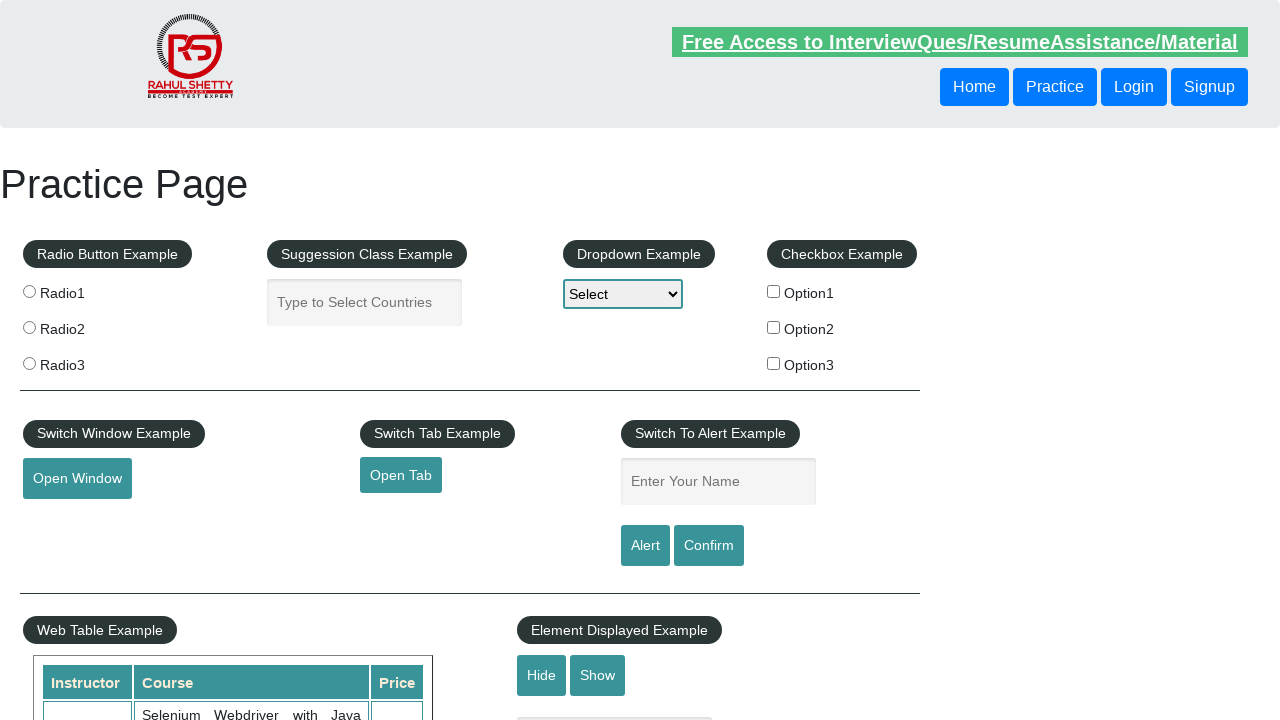

Verified page title contains 'Practice' or is not empty
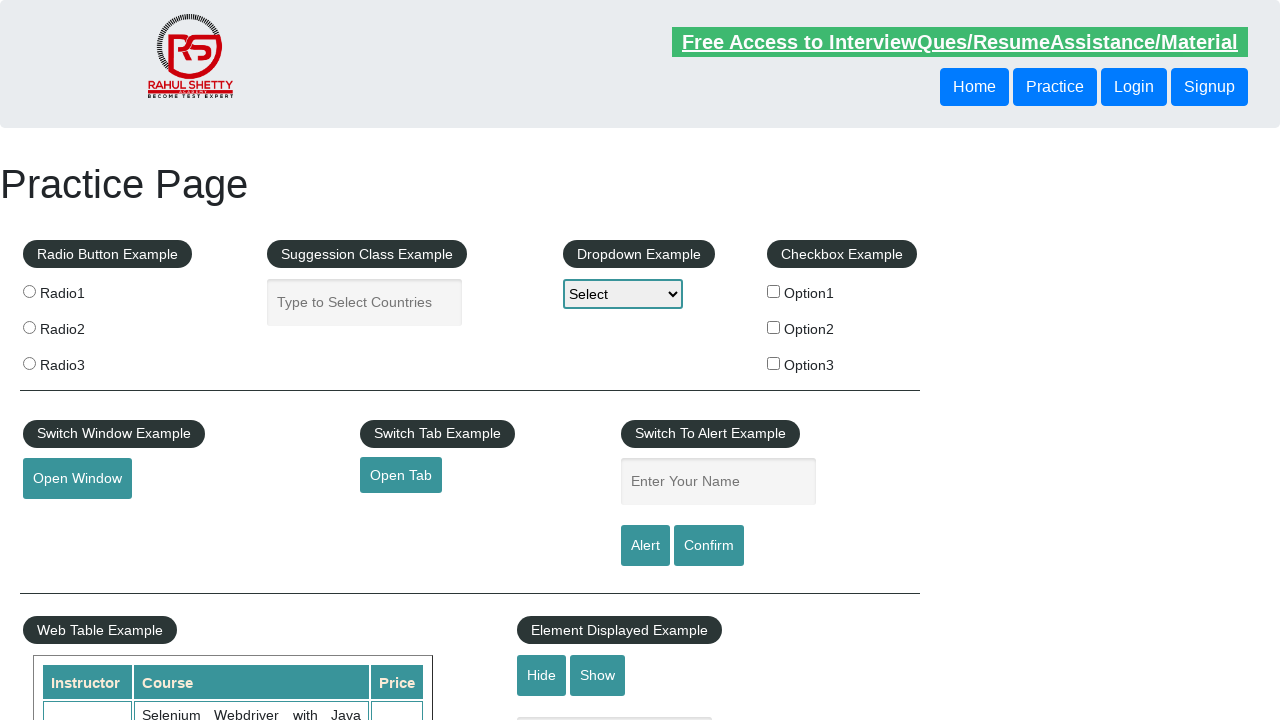

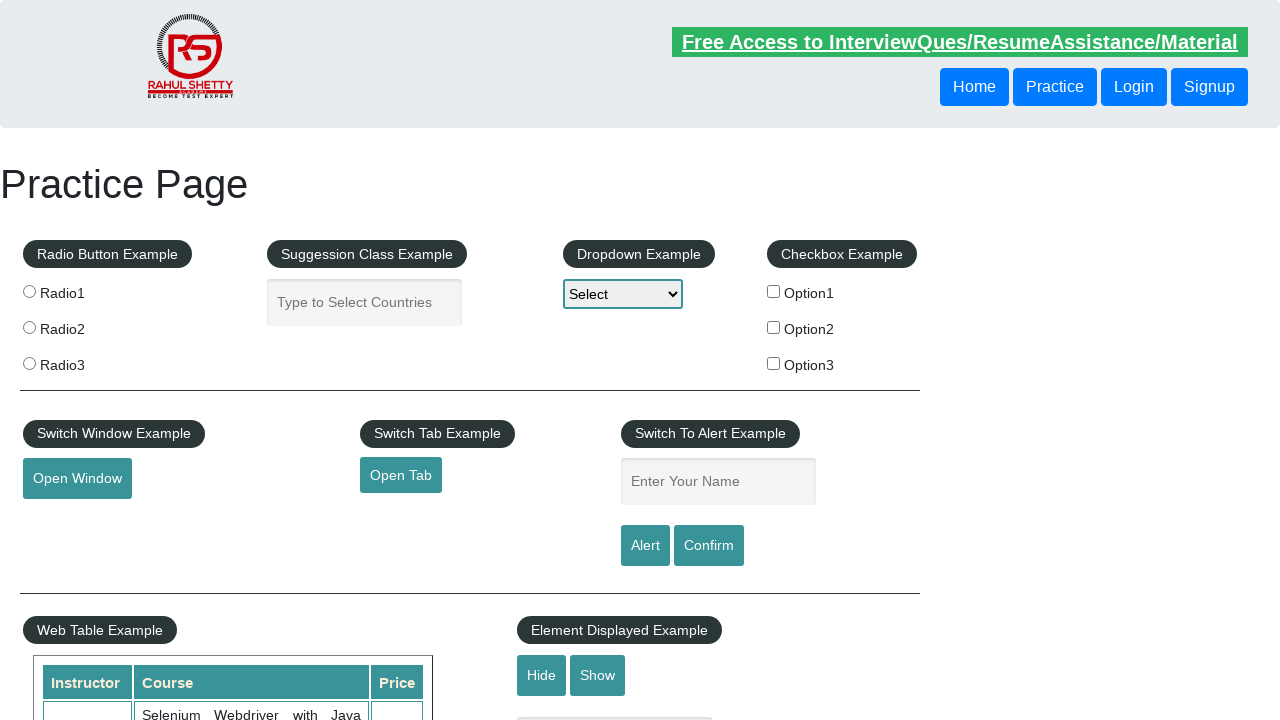